Tests clicking on a button and verifying its class attribute changes to include btn-success

Starting URL: http://uitestingplayground.com/

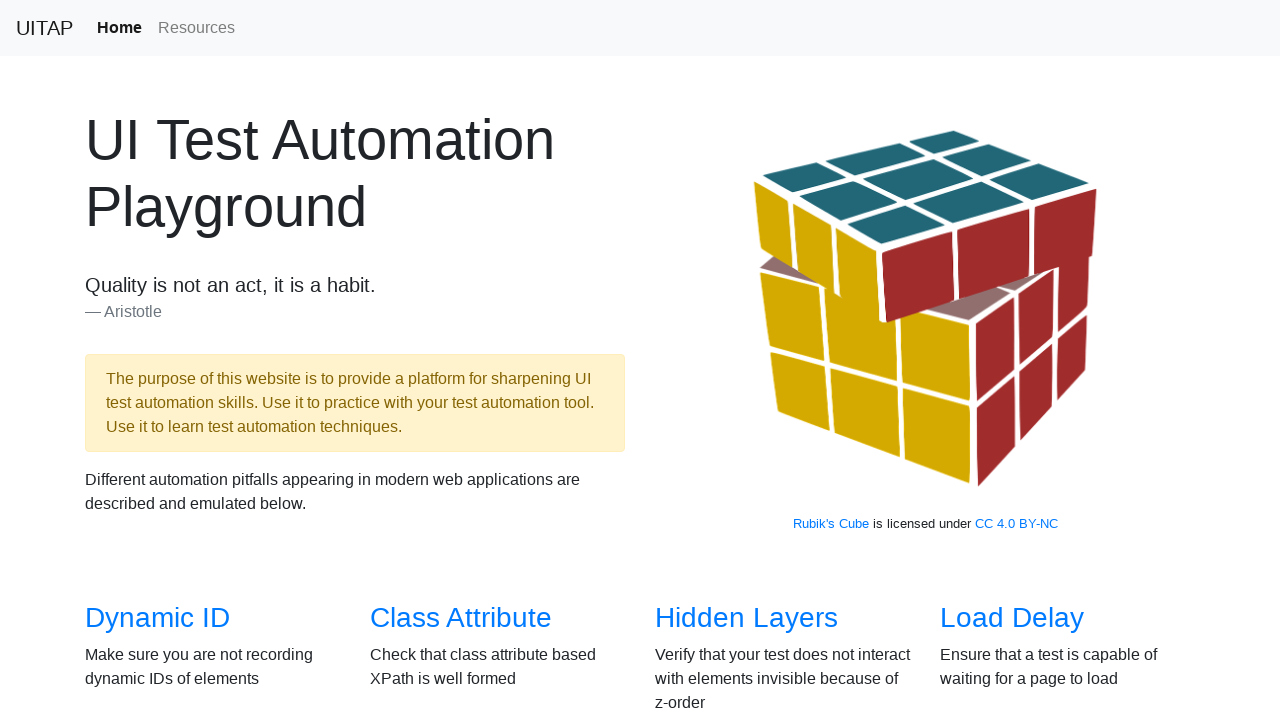

Clicked on Click link to navigate to click test page at (685, 360) on xpath=//a[@href='/click']
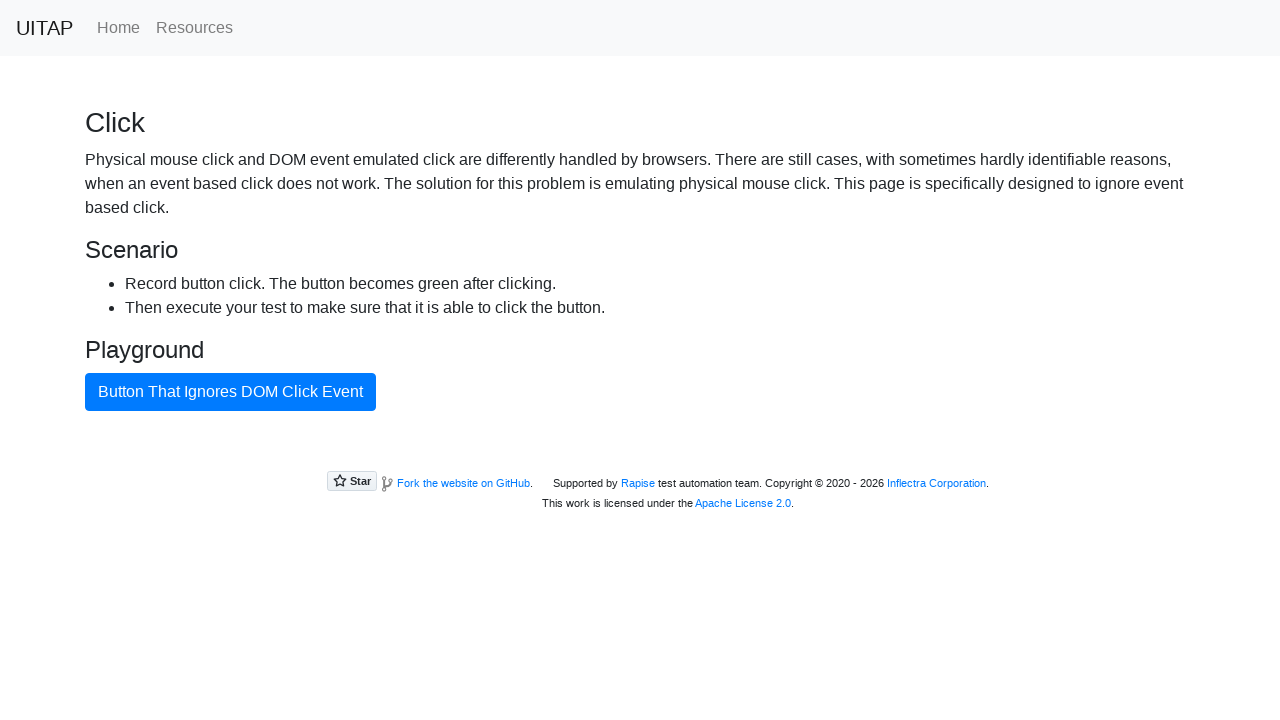

Clicked on the bad button at (230, 392) on xpath=//button[@id='badButton']
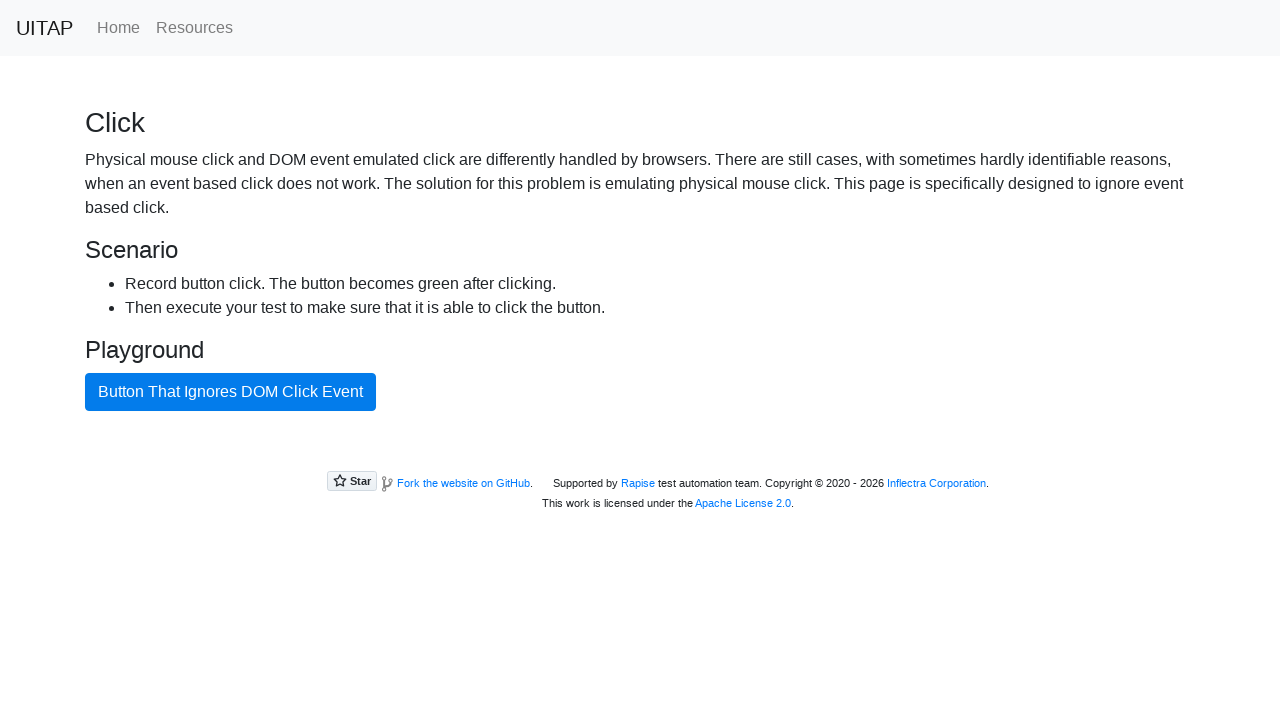

Retrieved class attribute from button element
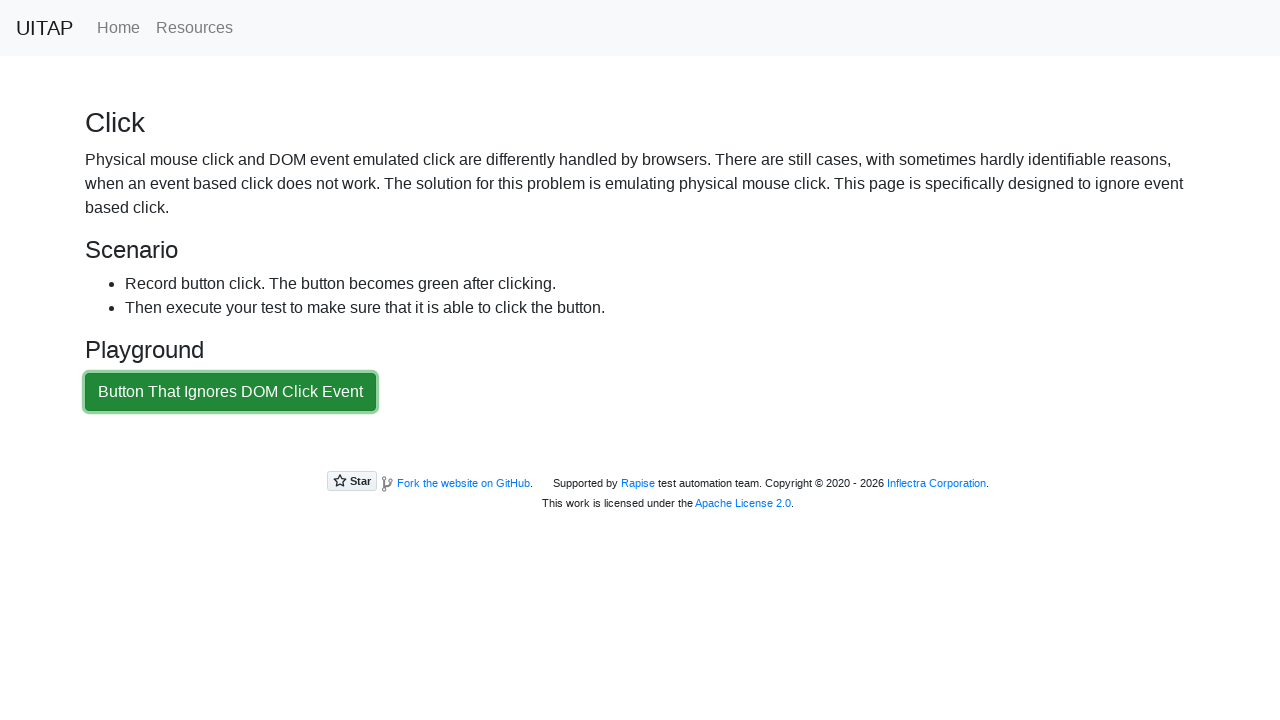

Verified that button class contains 'btn-success'
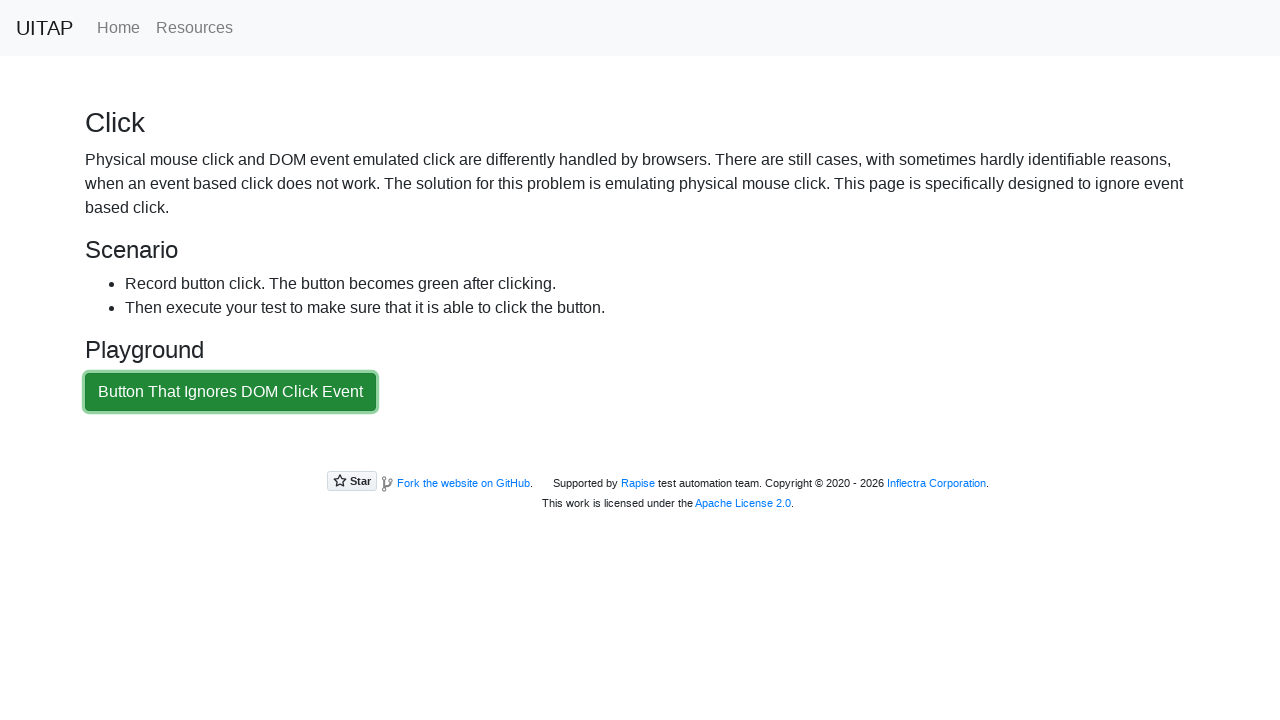

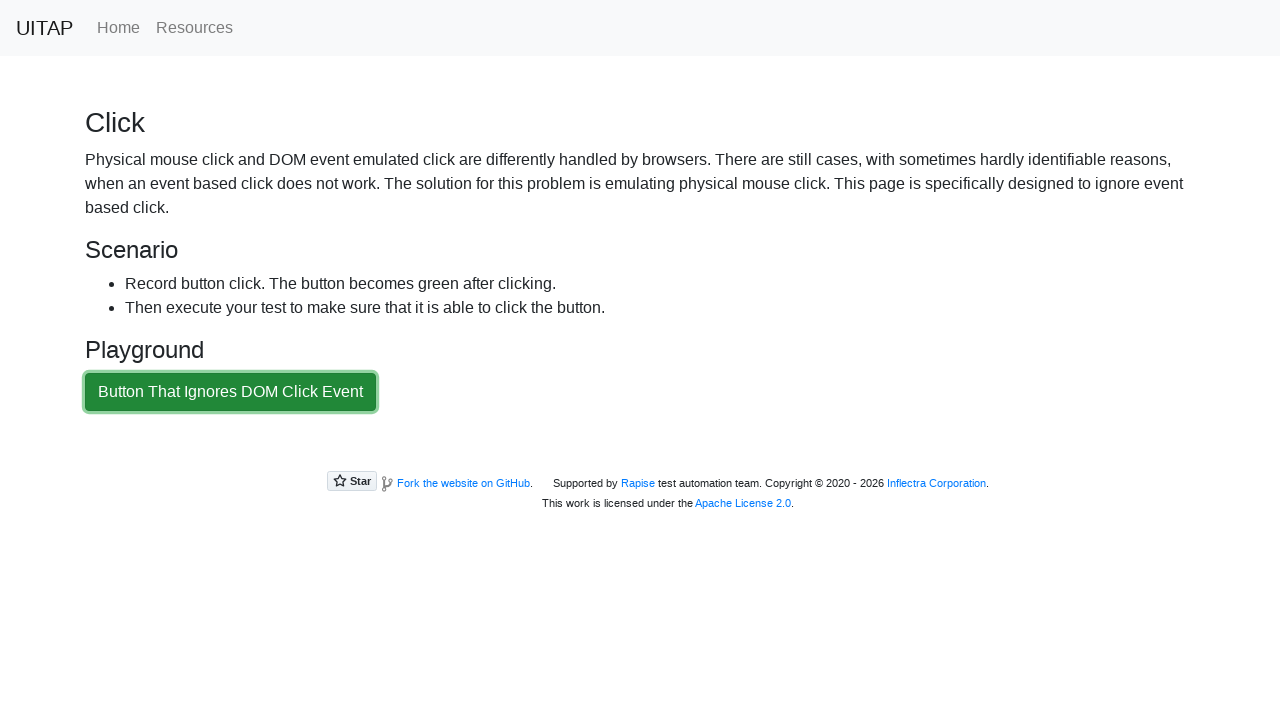